Tests that edits are saved when the input field loses focus (blur event)

Starting URL: https://demo.playwright.dev/todomvc

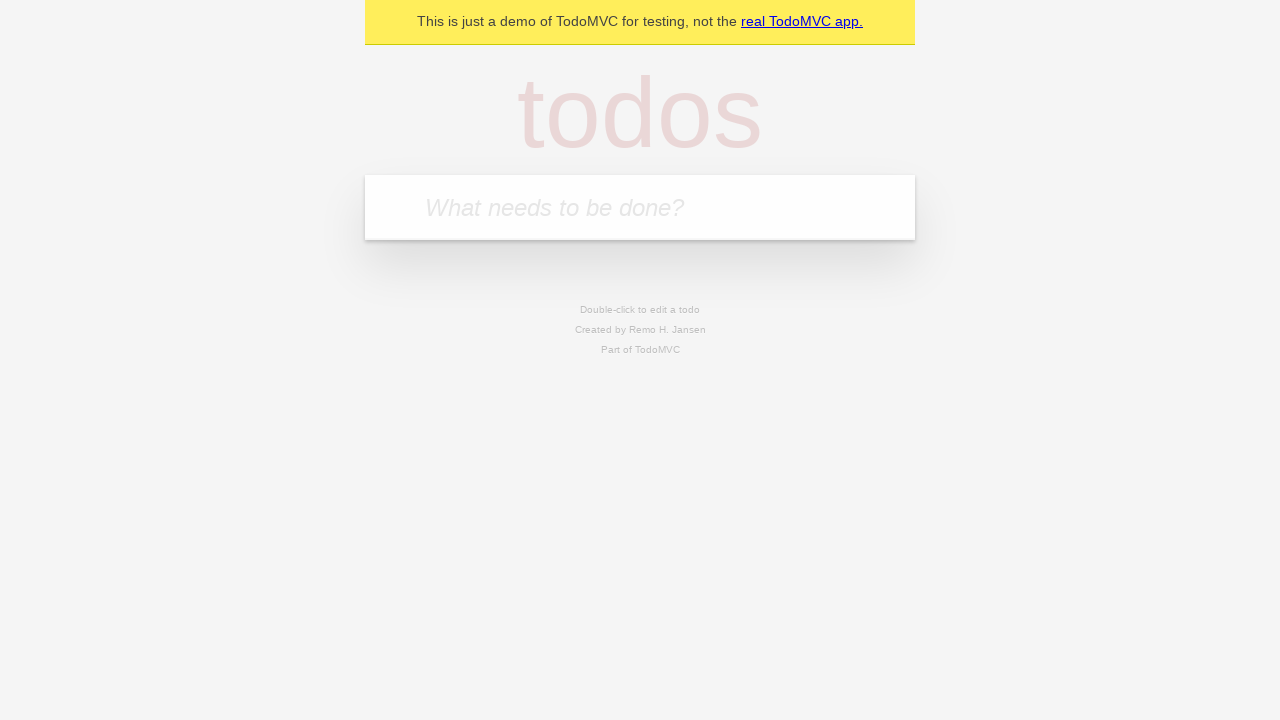

Filled input field with first todo item 'buy some cheese' on internal:attr=[placeholder="What needs to be done?"i]
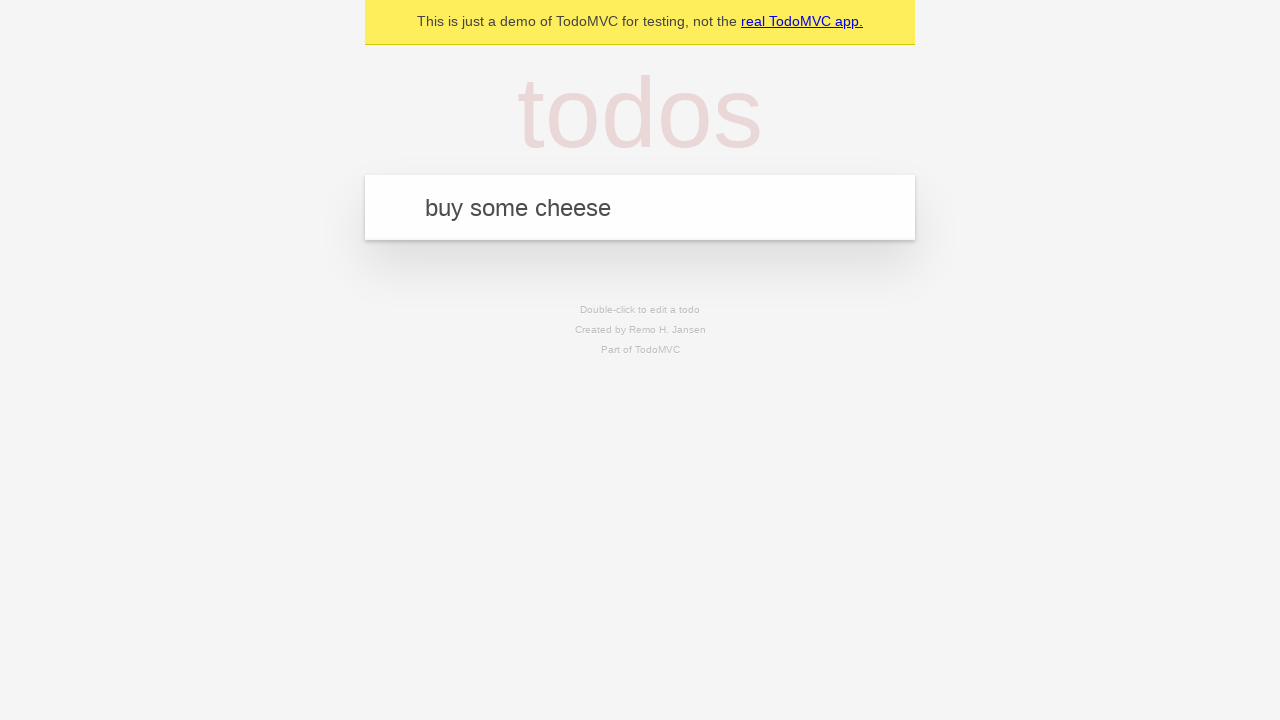

Pressed Enter to create first todo item on internal:attr=[placeholder="What needs to be done?"i]
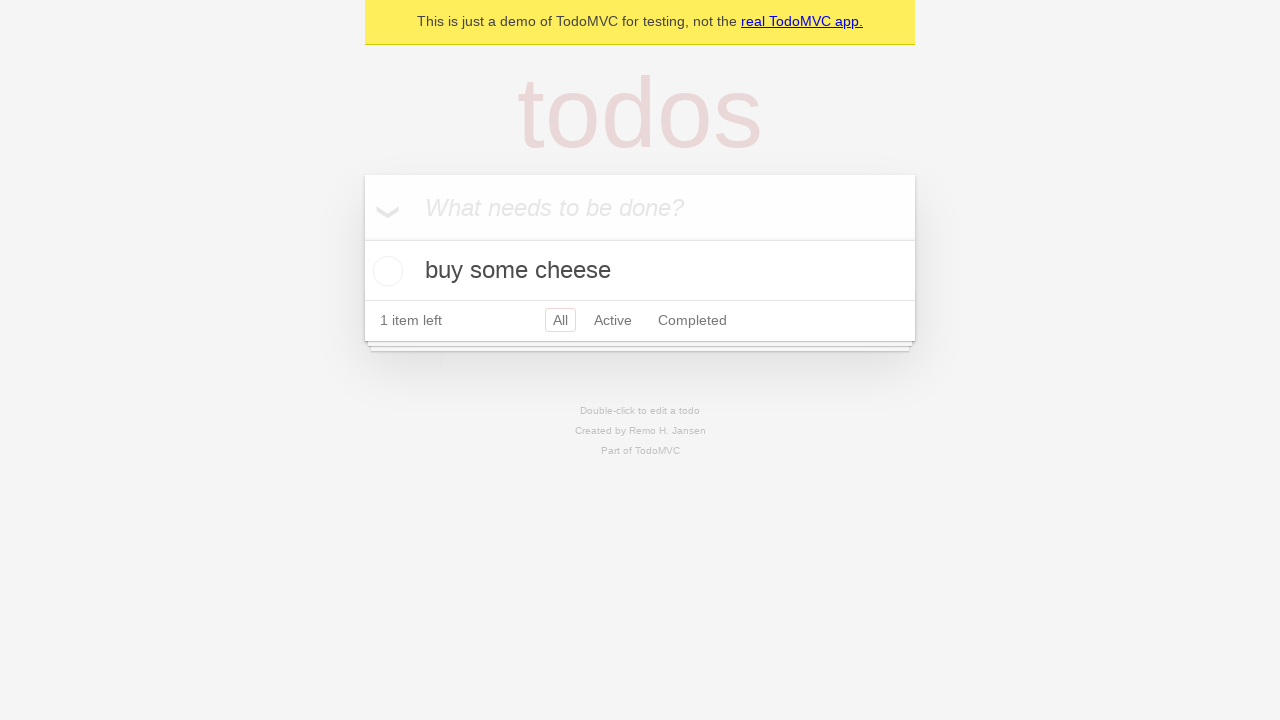

Filled input field with second todo item 'feed the cat' on internal:attr=[placeholder="What needs to be done?"i]
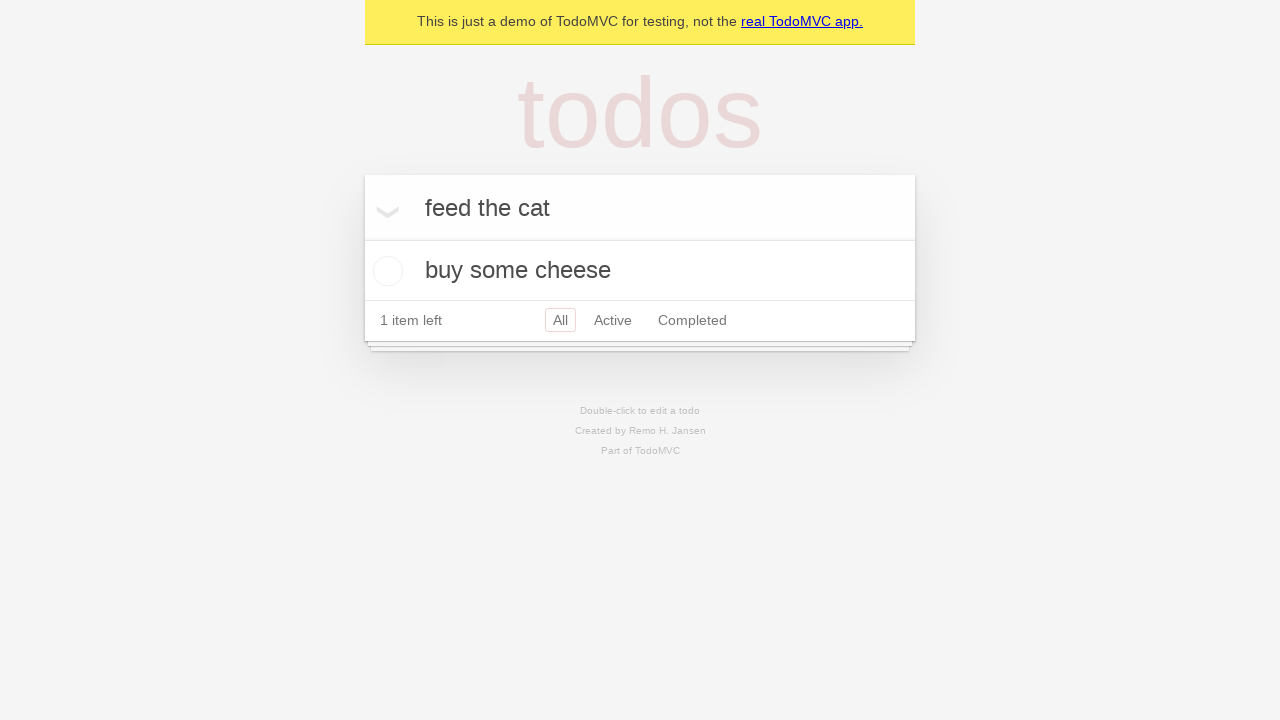

Pressed Enter to create second todo item on internal:attr=[placeholder="What needs to be done?"i]
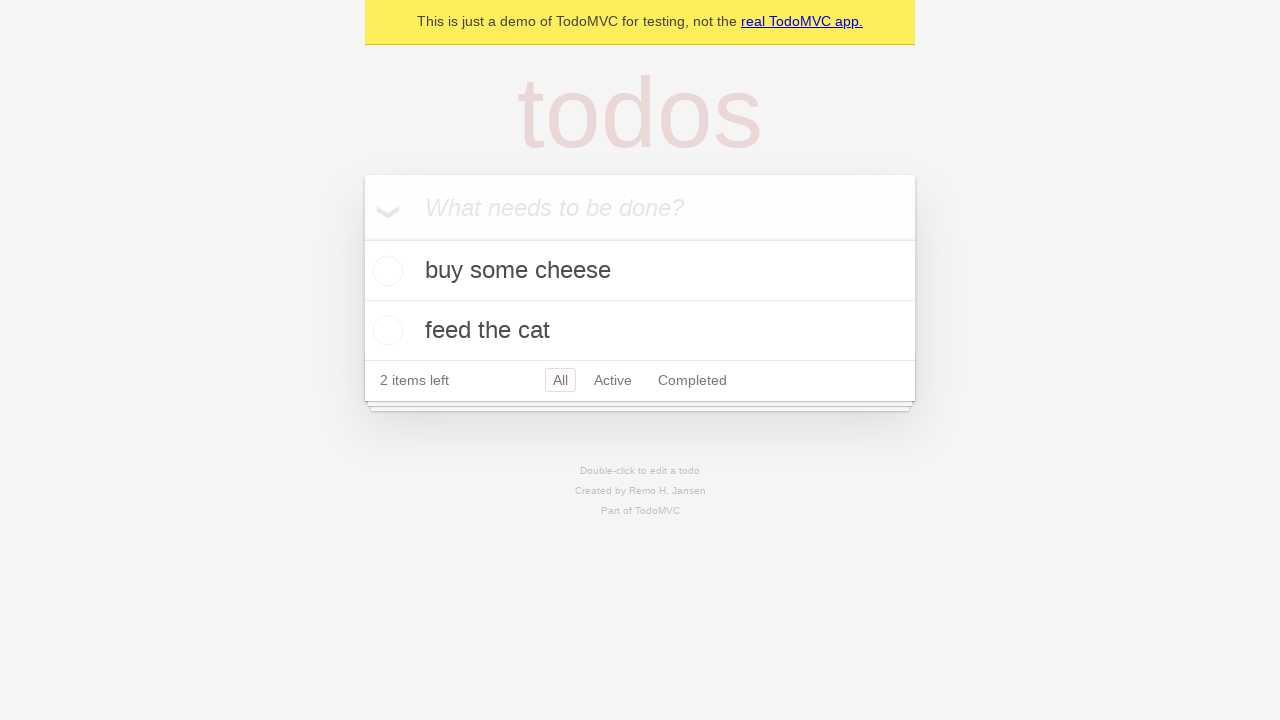

Filled input field with third todo item 'book a doctors appointment' on internal:attr=[placeholder="What needs to be done?"i]
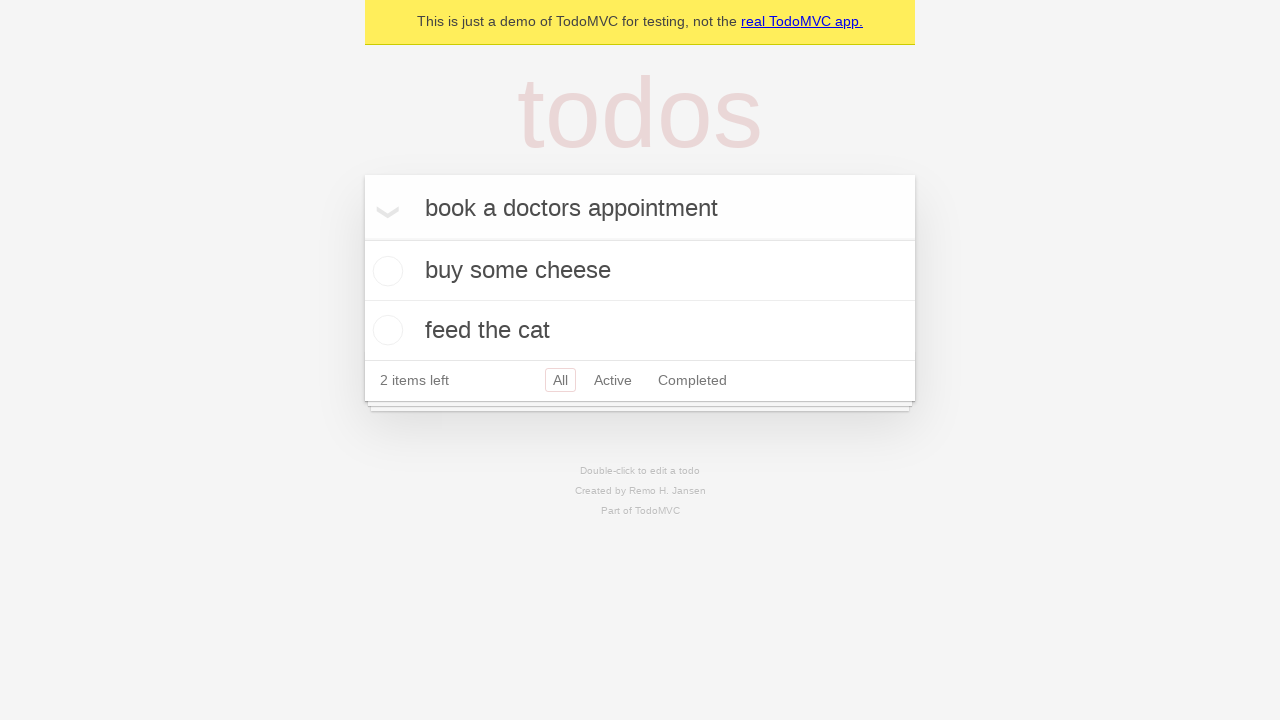

Pressed Enter to create third todo item on internal:attr=[placeholder="What needs to be done?"i]
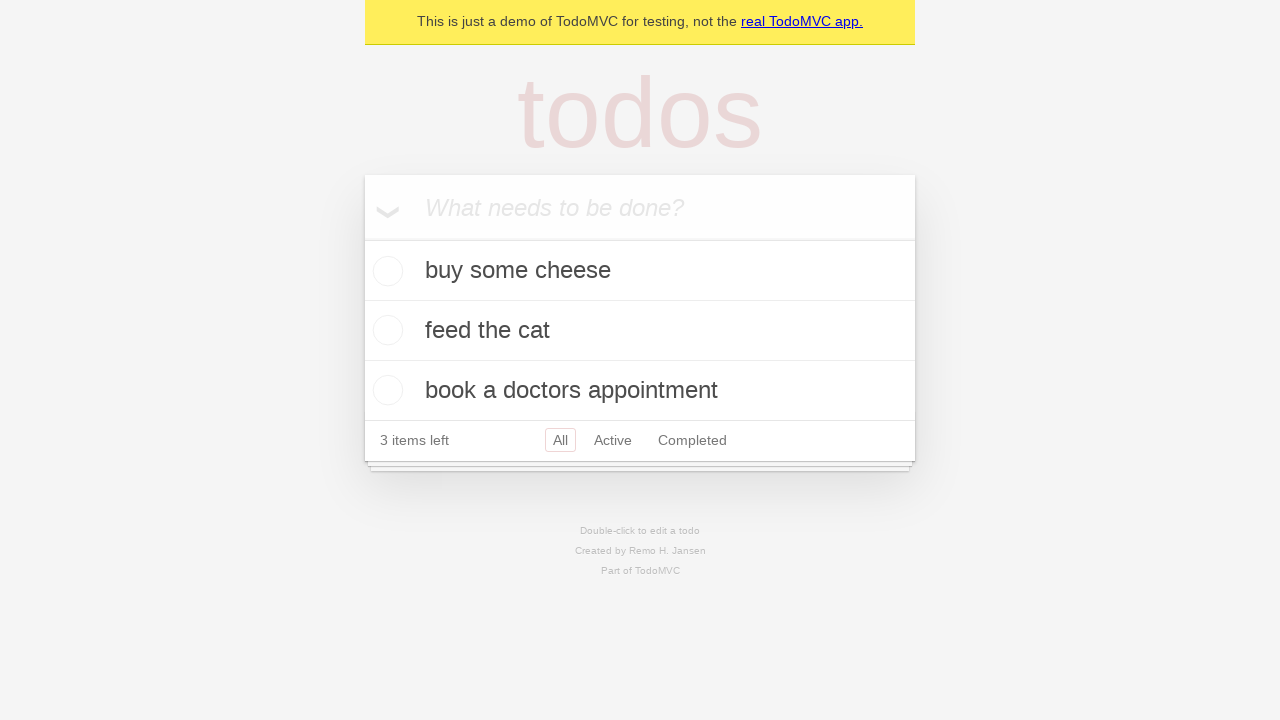

Double-clicked second todo item to enter edit mode at (640, 331) on internal:testid=[data-testid="todo-item"s] >> nth=1
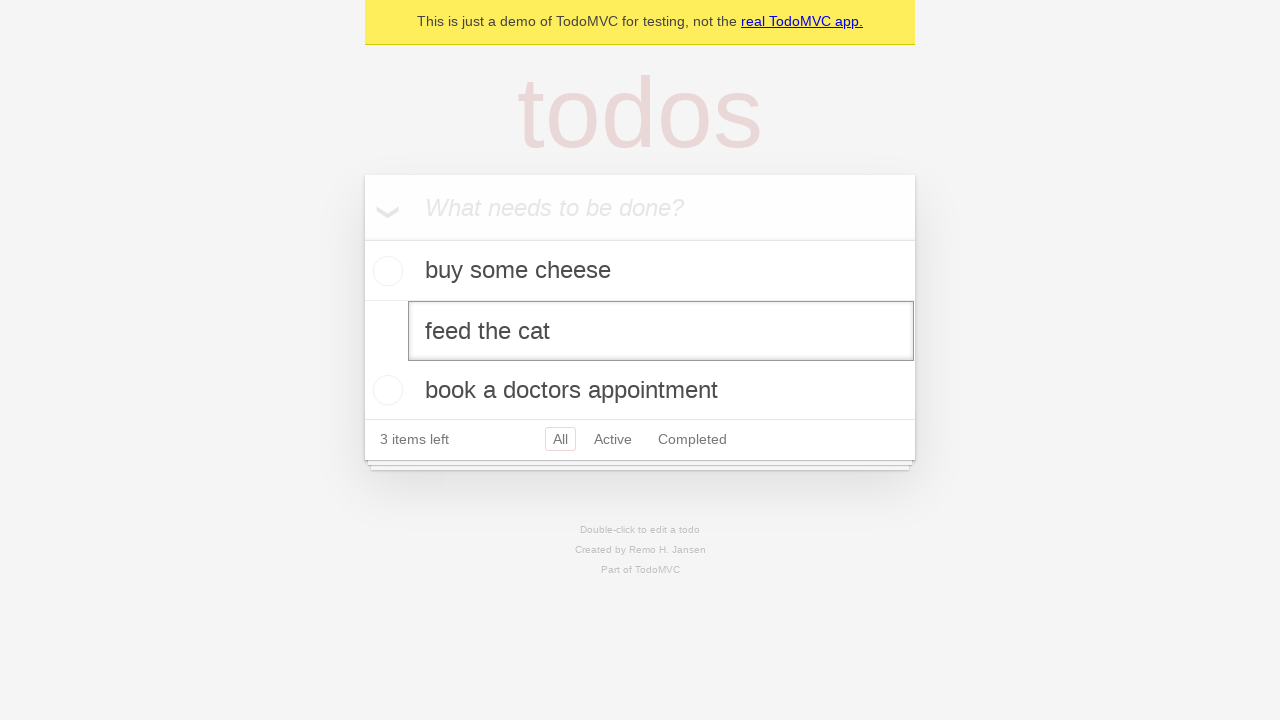

Filled edit textbox with new text 'buy some sausages' on internal:testid=[data-testid="todo-item"s] >> nth=1 >> internal:role=textbox[nam
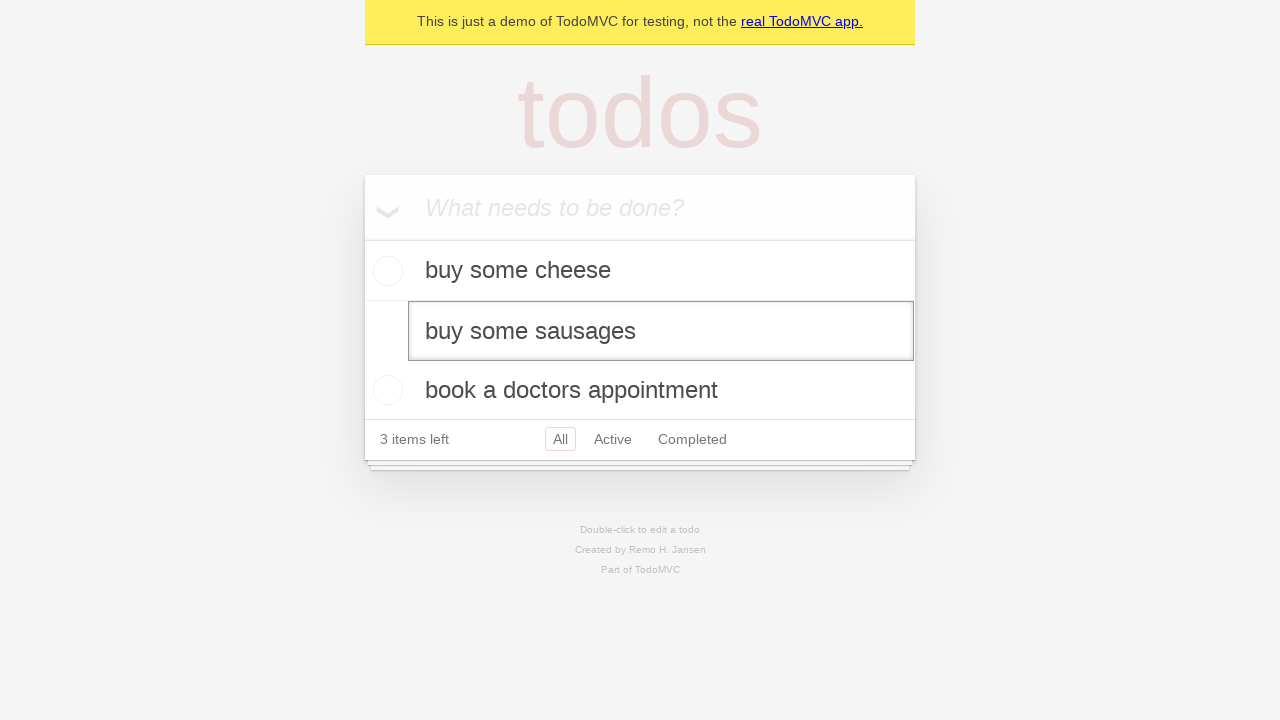

Dispatched blur event to save edits and exit edit mode
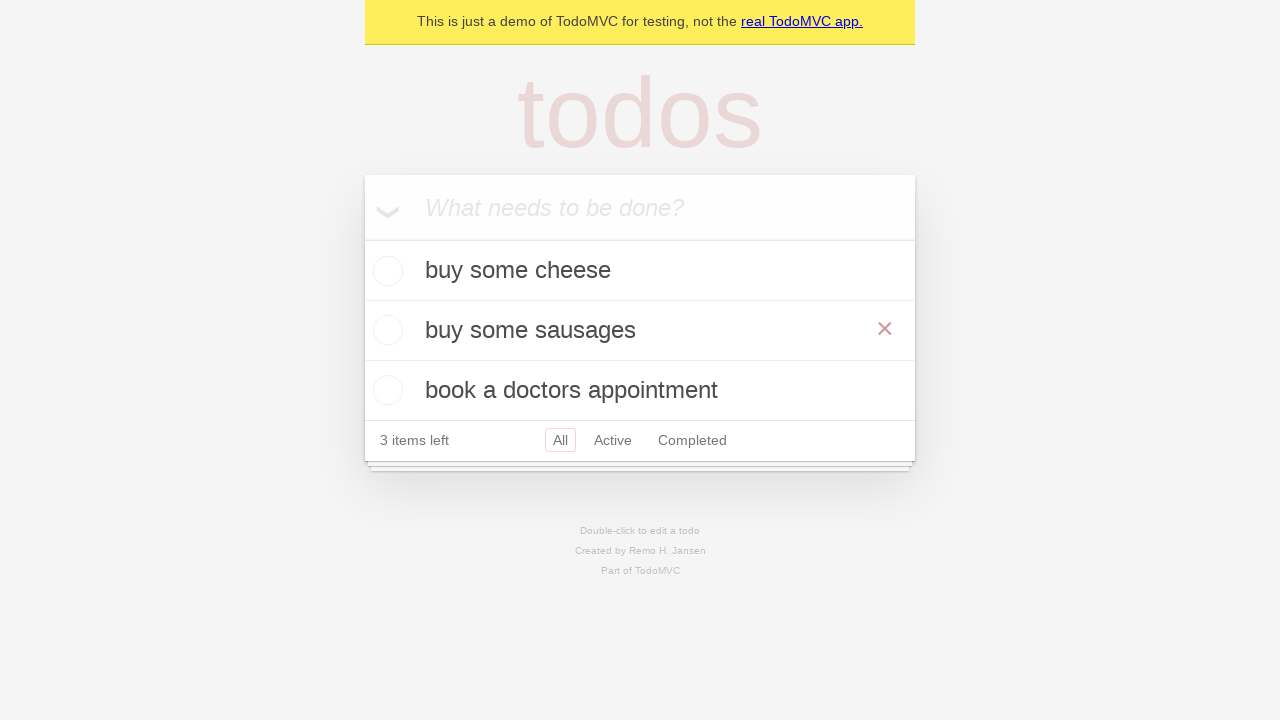

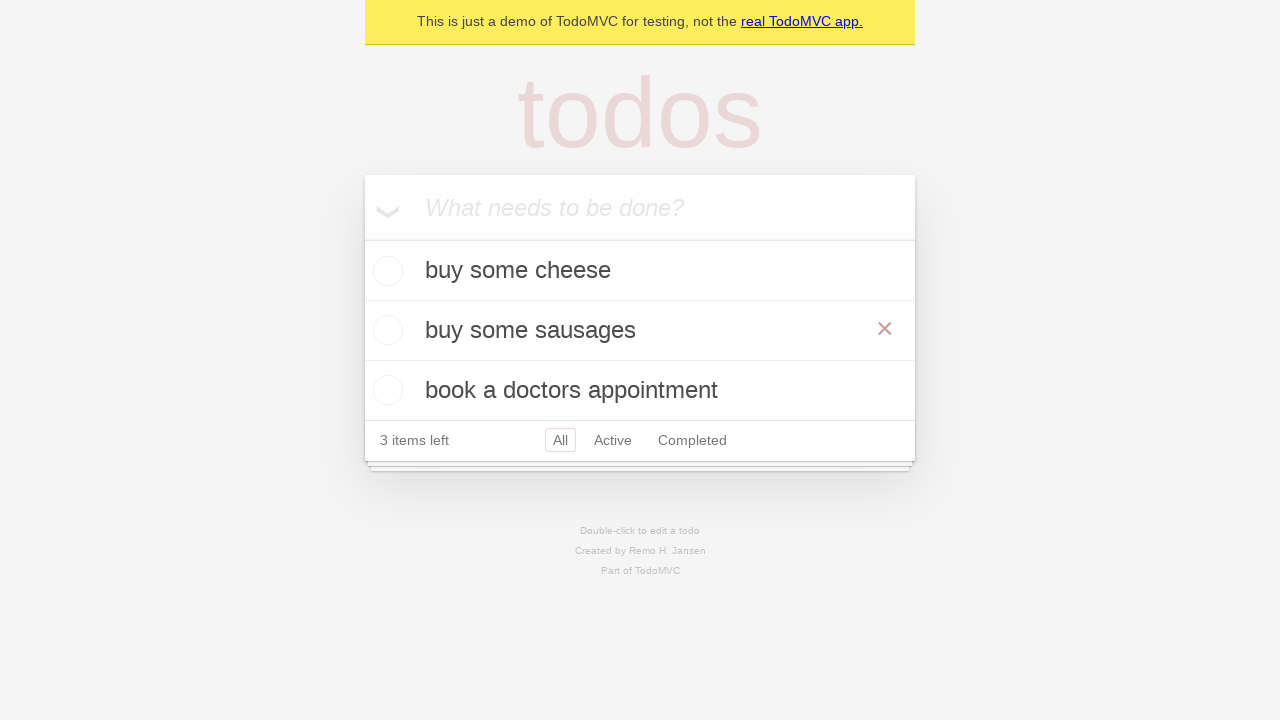